Navigates to Google Person Finder test page, adjusts browser zoom to 400%, and locates a button element on the page

Starting URL: https://google.org/personfinder/test

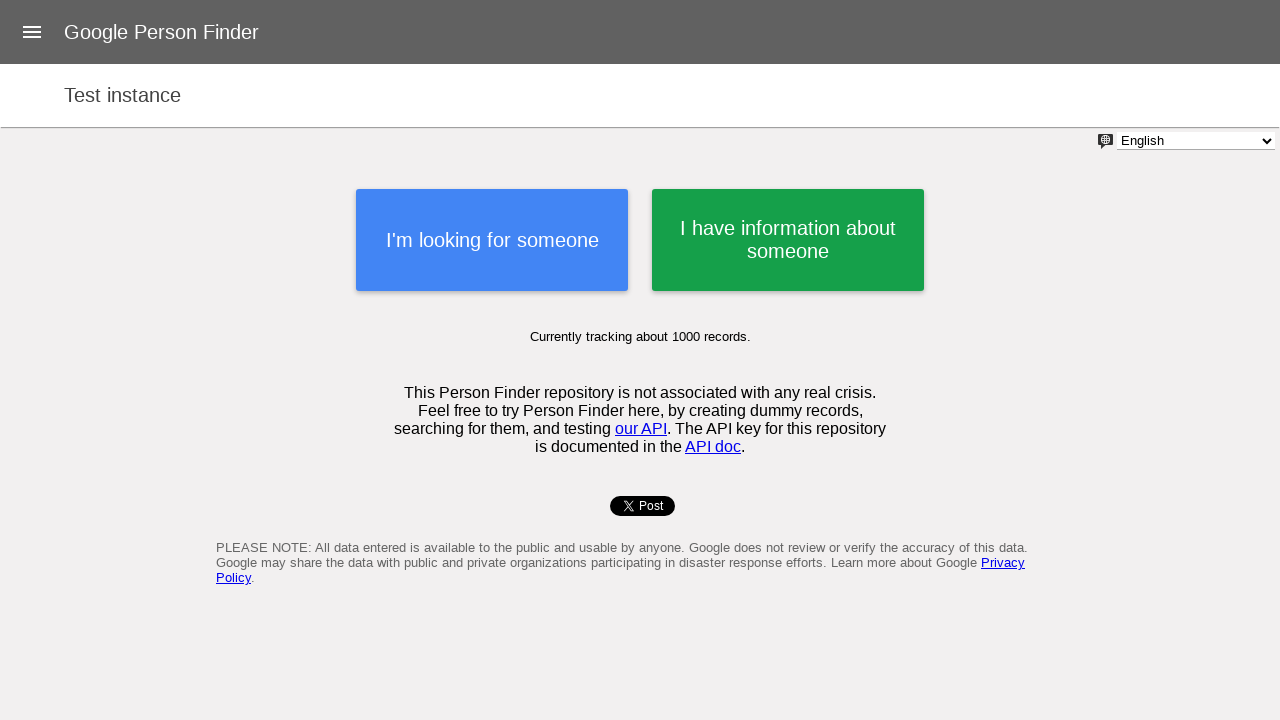

Waited 1 second for page to load
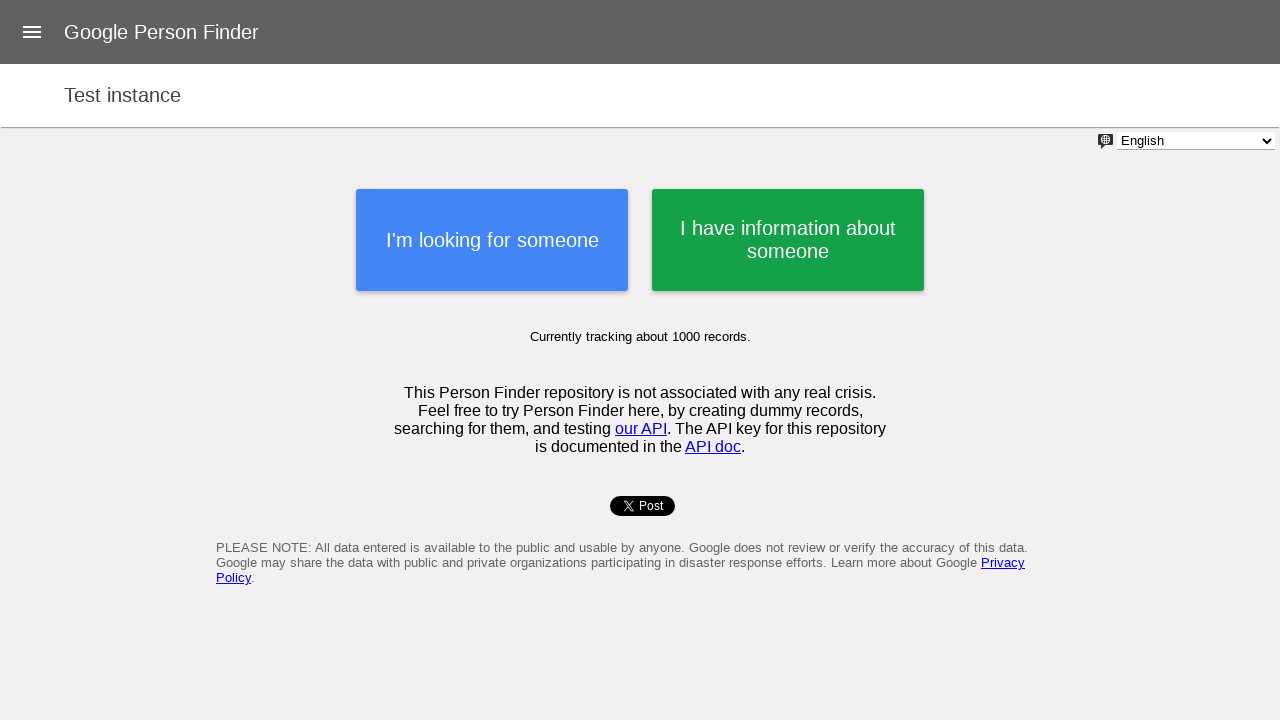

Retrieved initial viewport size
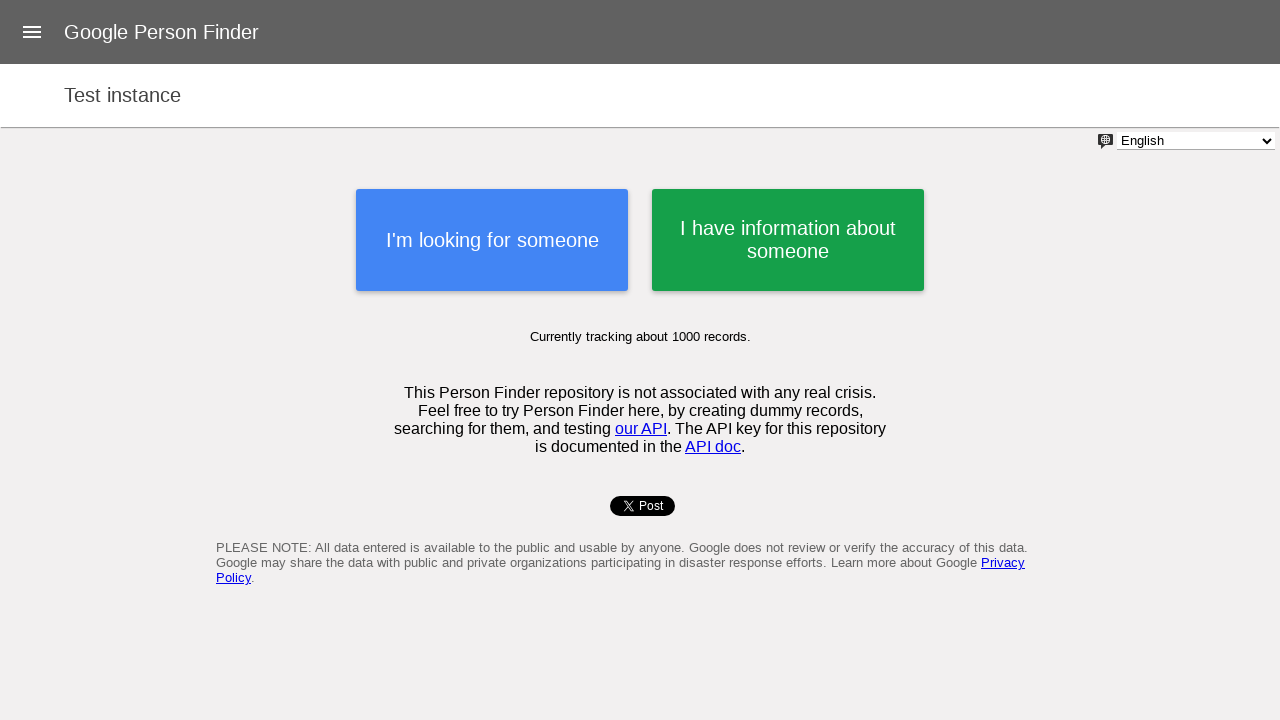

Set browser zoom to 400%
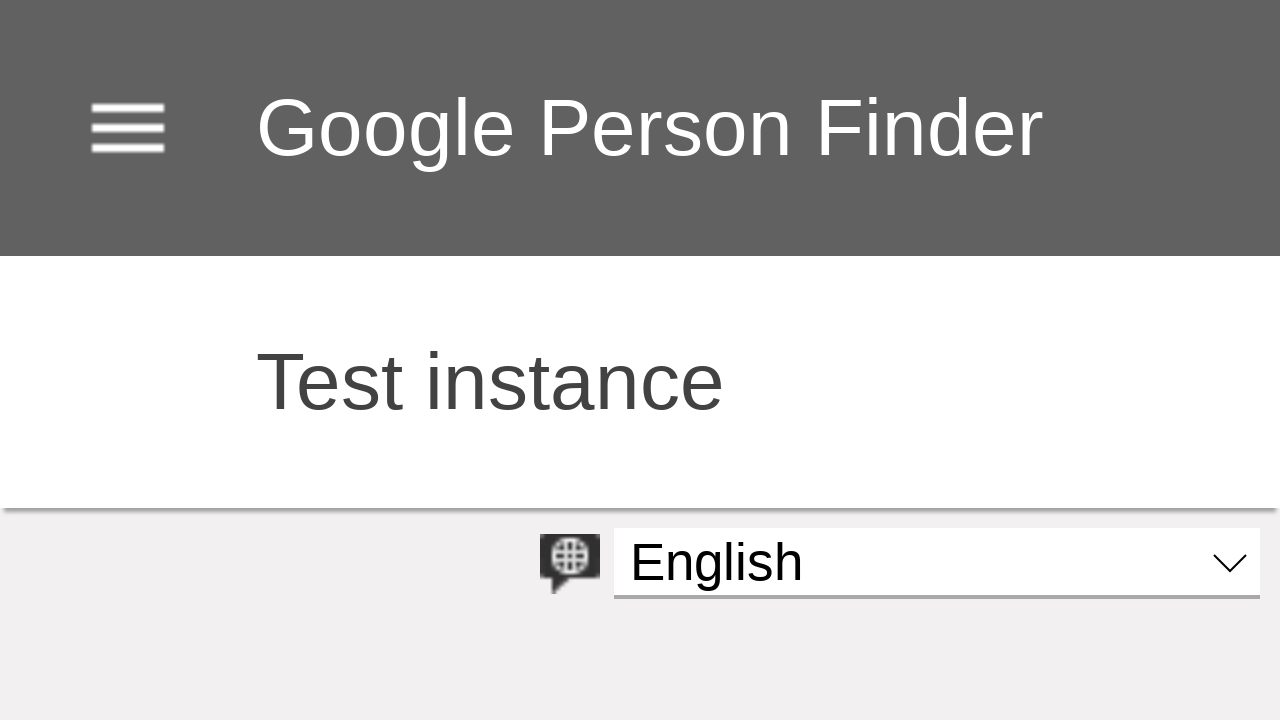

Located button element using XPath
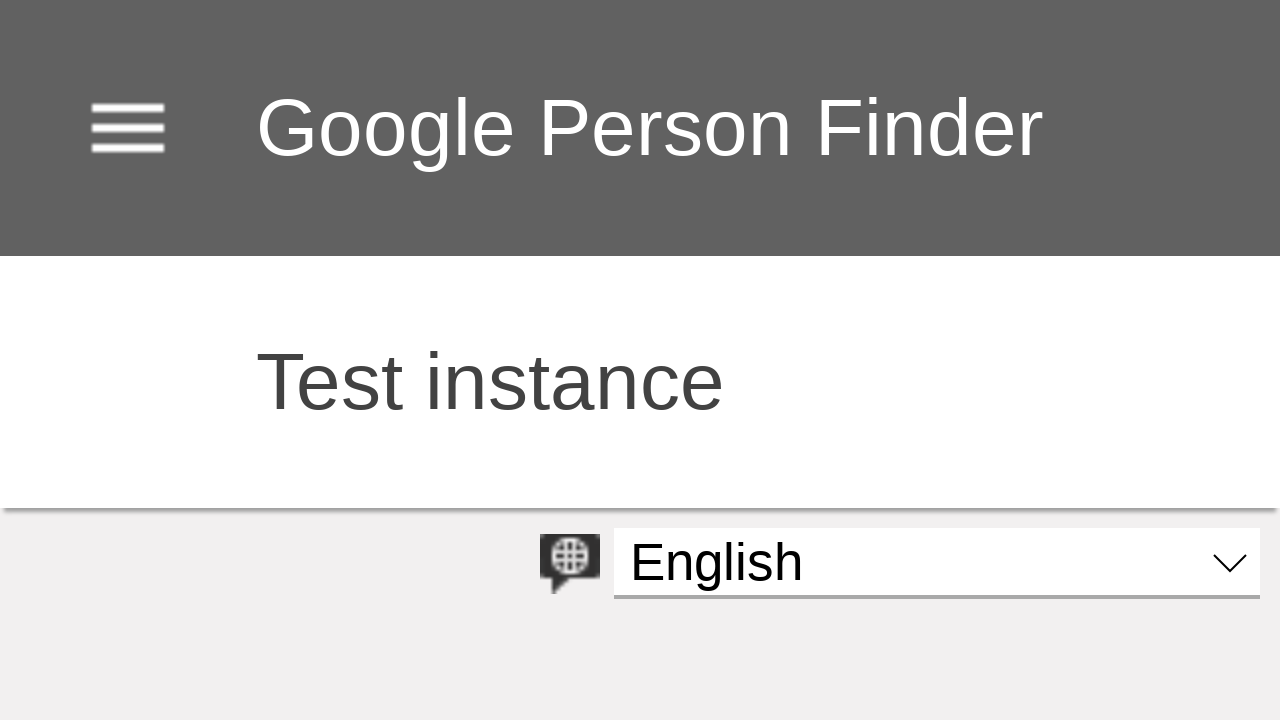

Button element became visible
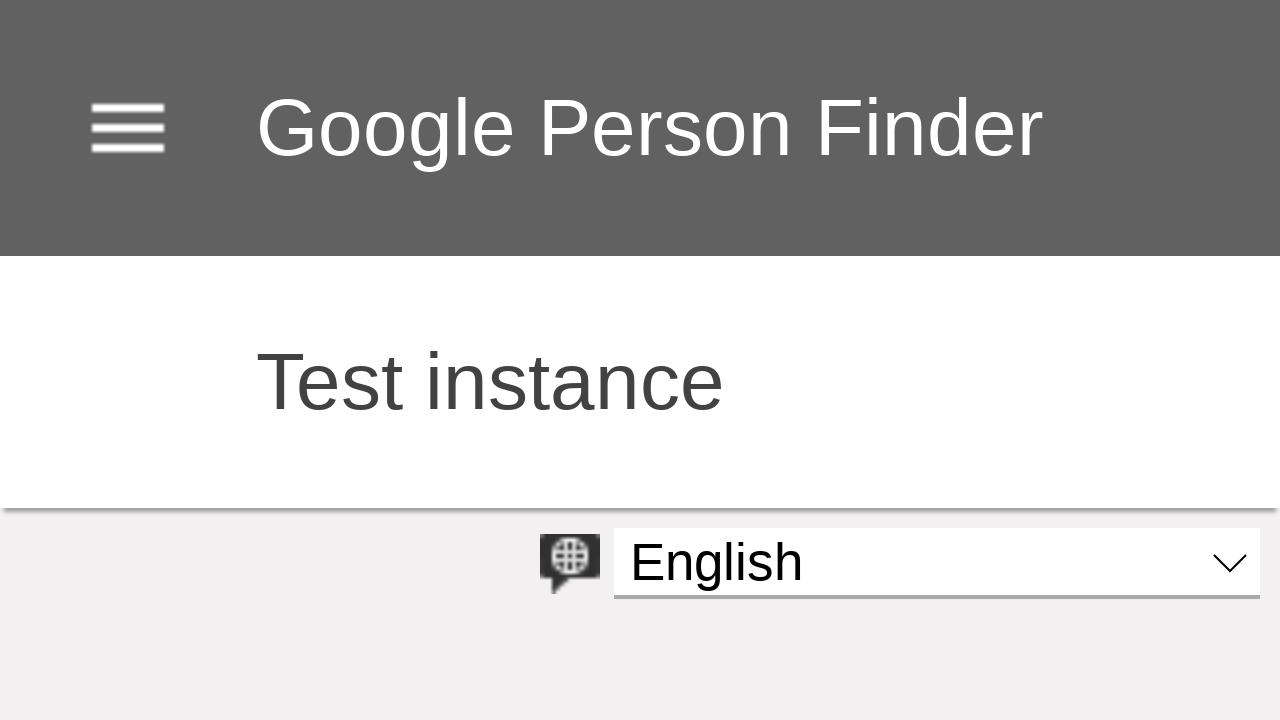

Retrieved updated viewport size after zoom adjustment
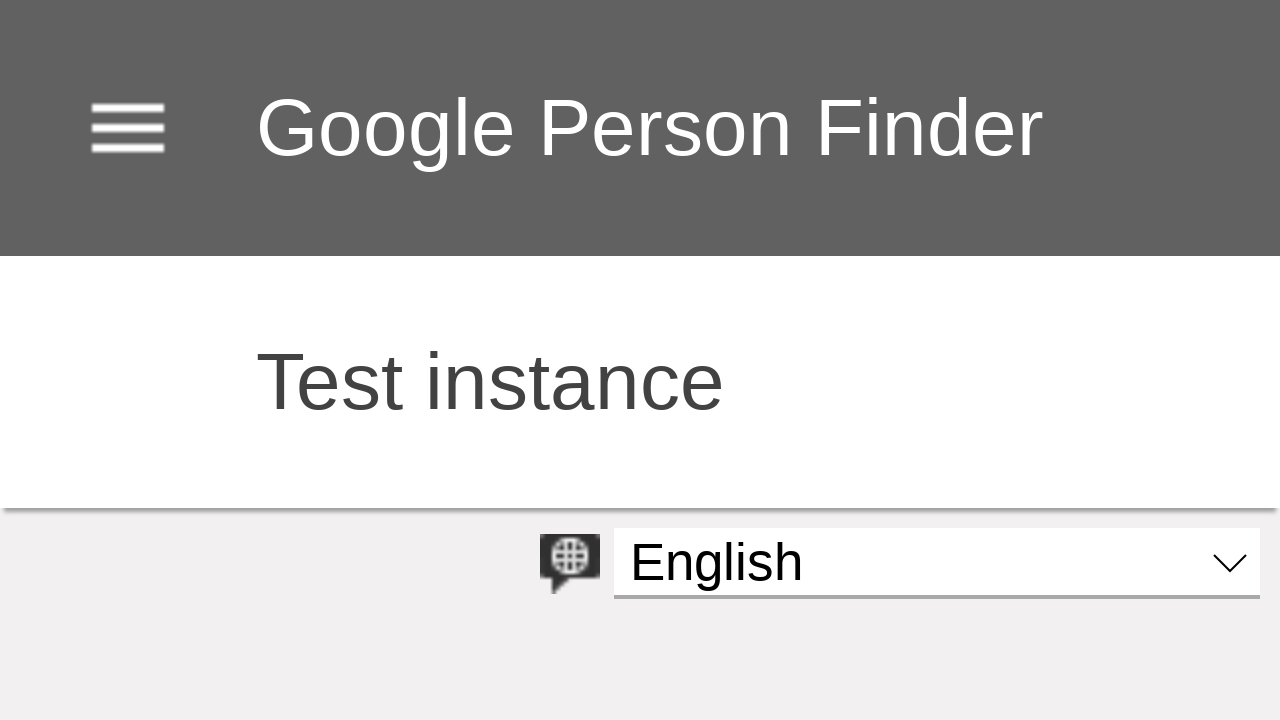

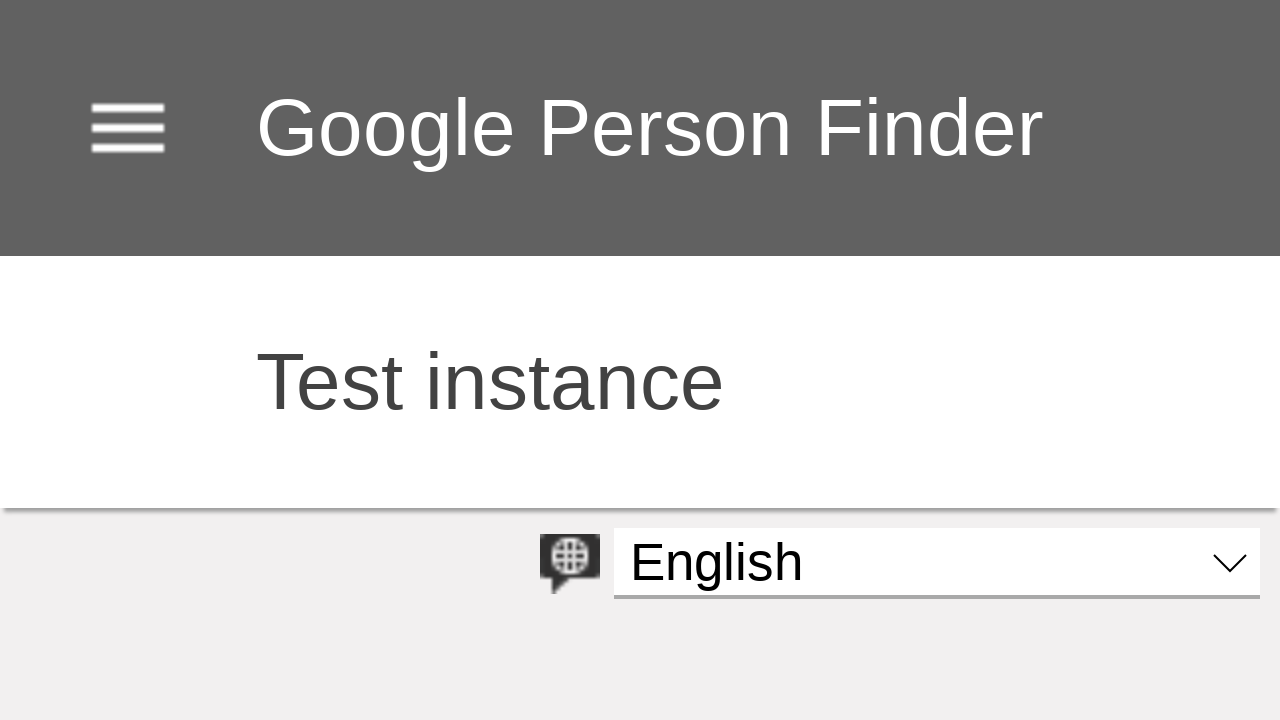